Tests keyboard key press functionality by sending space and tab keys to an element and verifying the displayed result text shows the correct key was pressed.

Starting URL: http://the-internet.herokuapp.com/key_presses

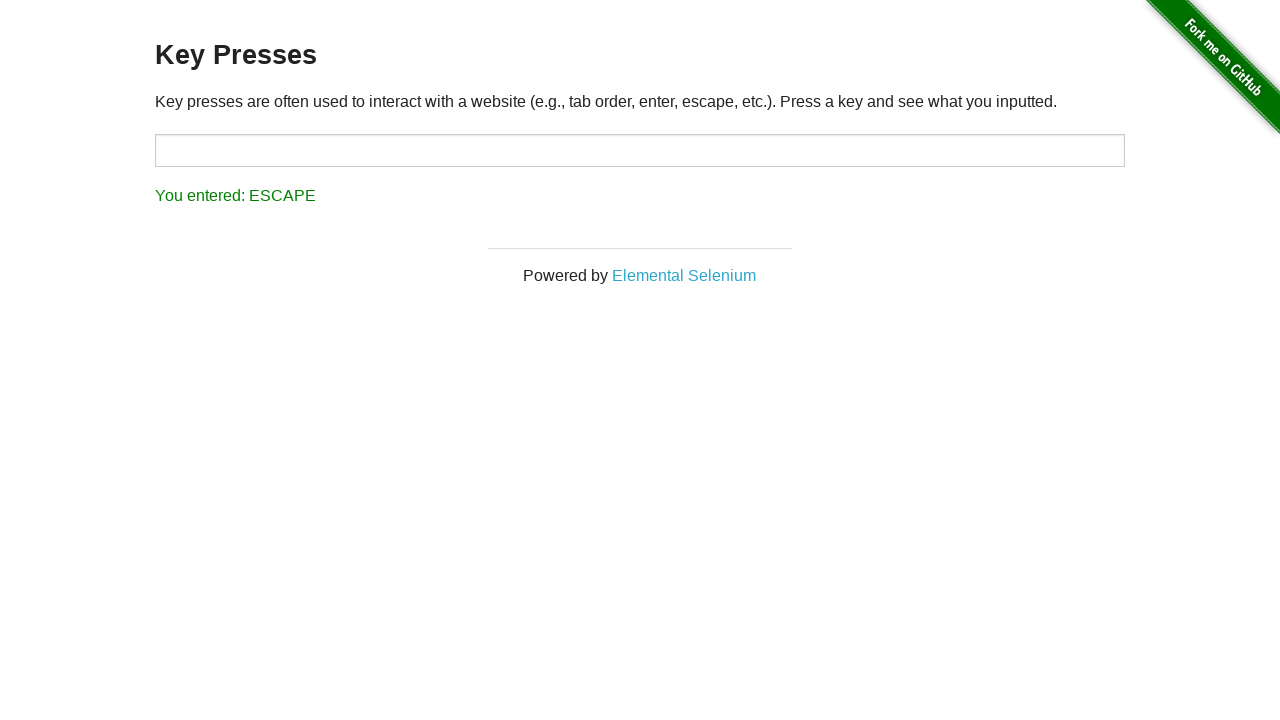

Pressed Space key on target element on #target
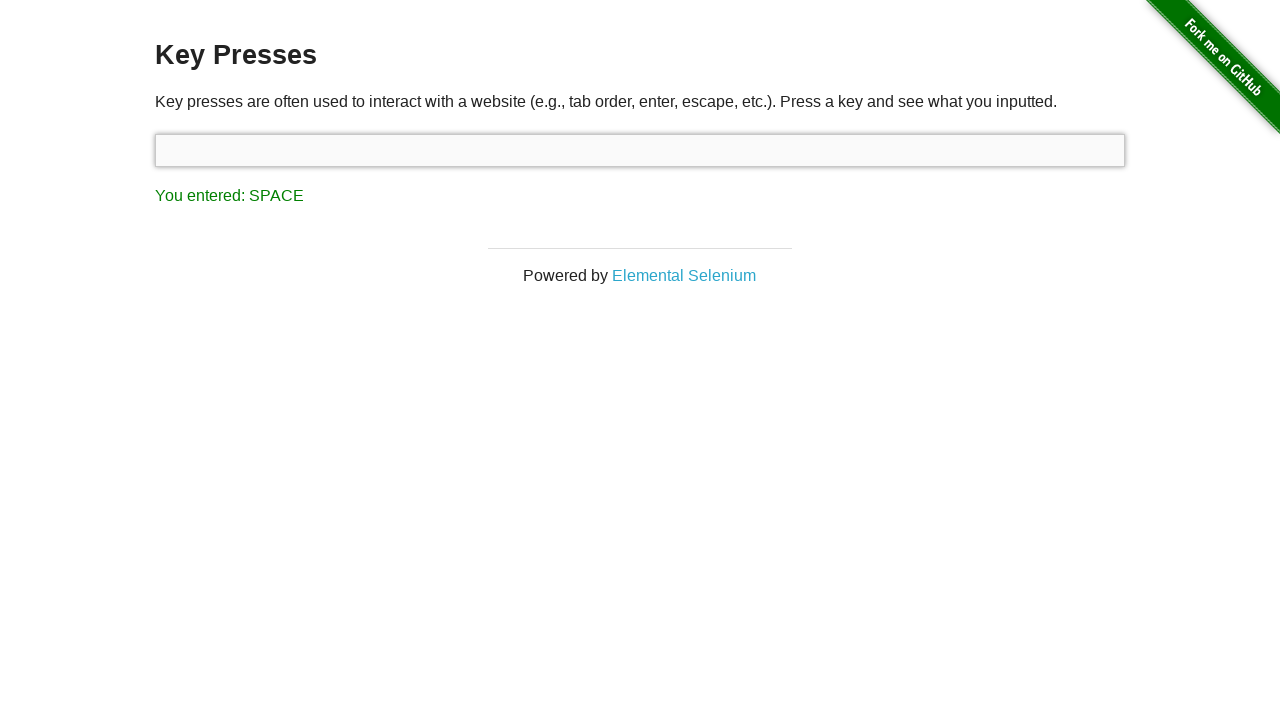

Result element loaded after Space key press
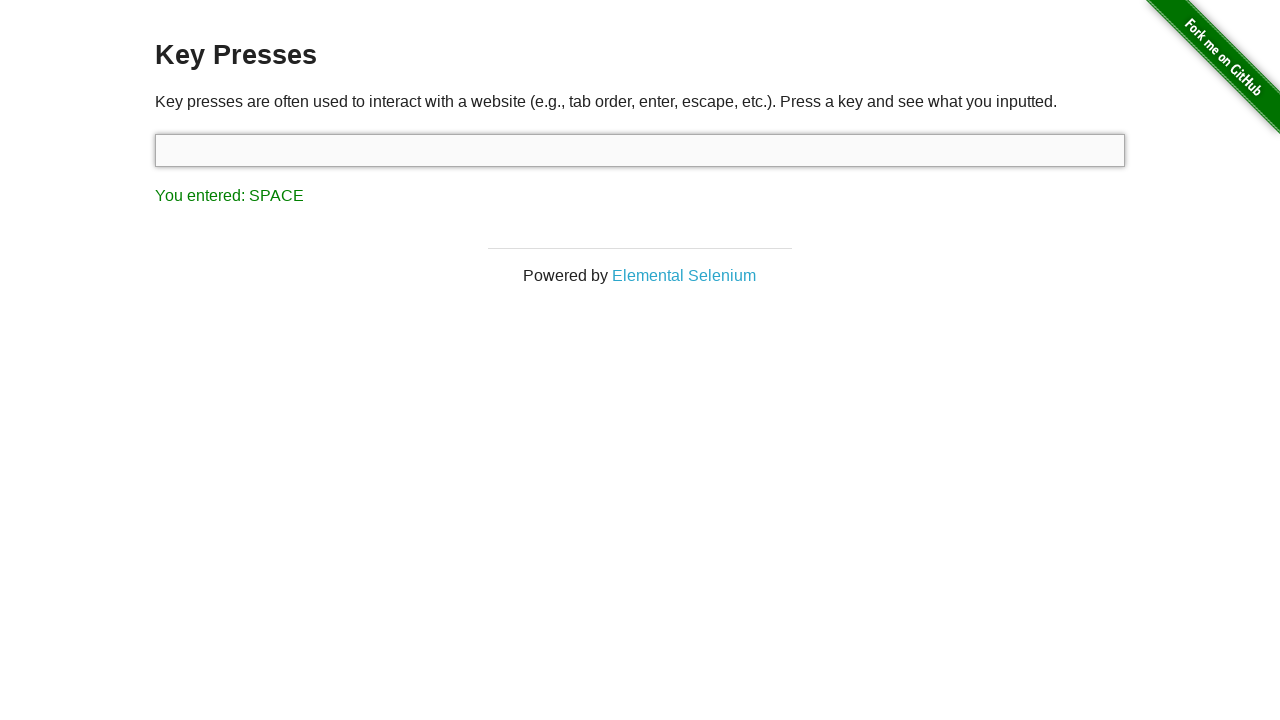

Retrieved result text content
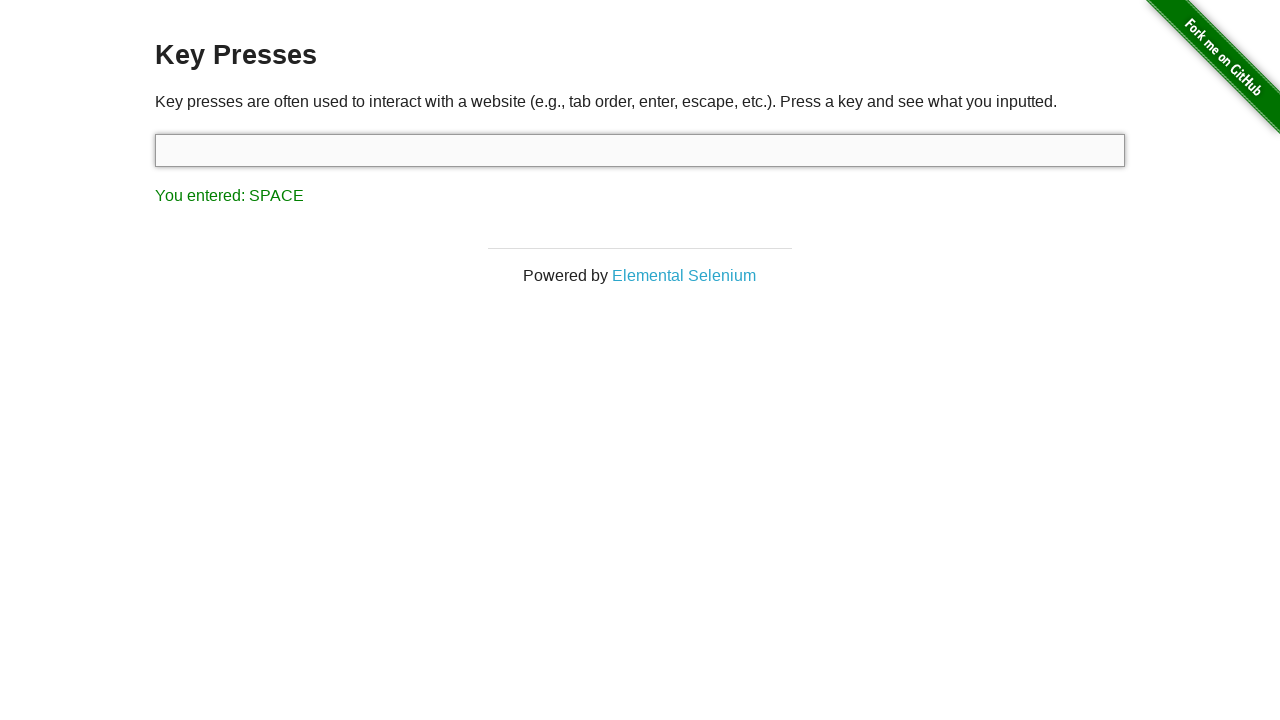

Asserted result text is 'You entered: SPACE'
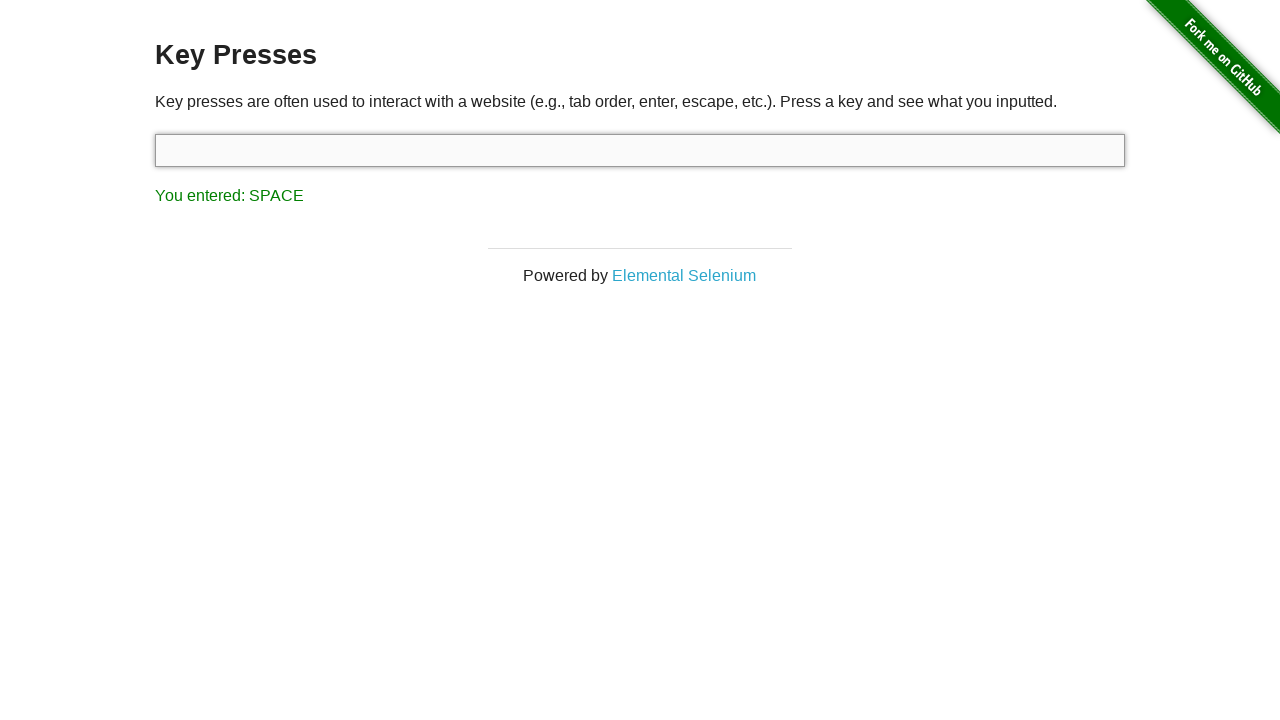

Pressed Tab key on keyboard
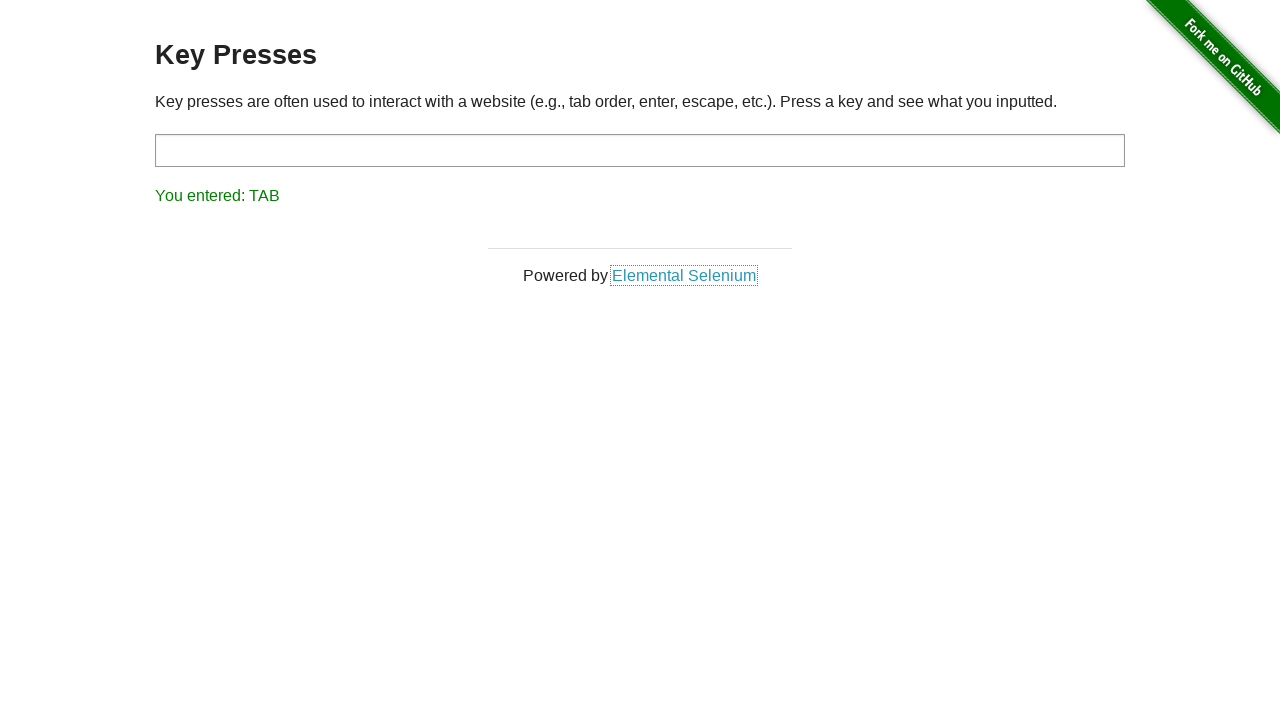

Retrieved result text content after Tab key press
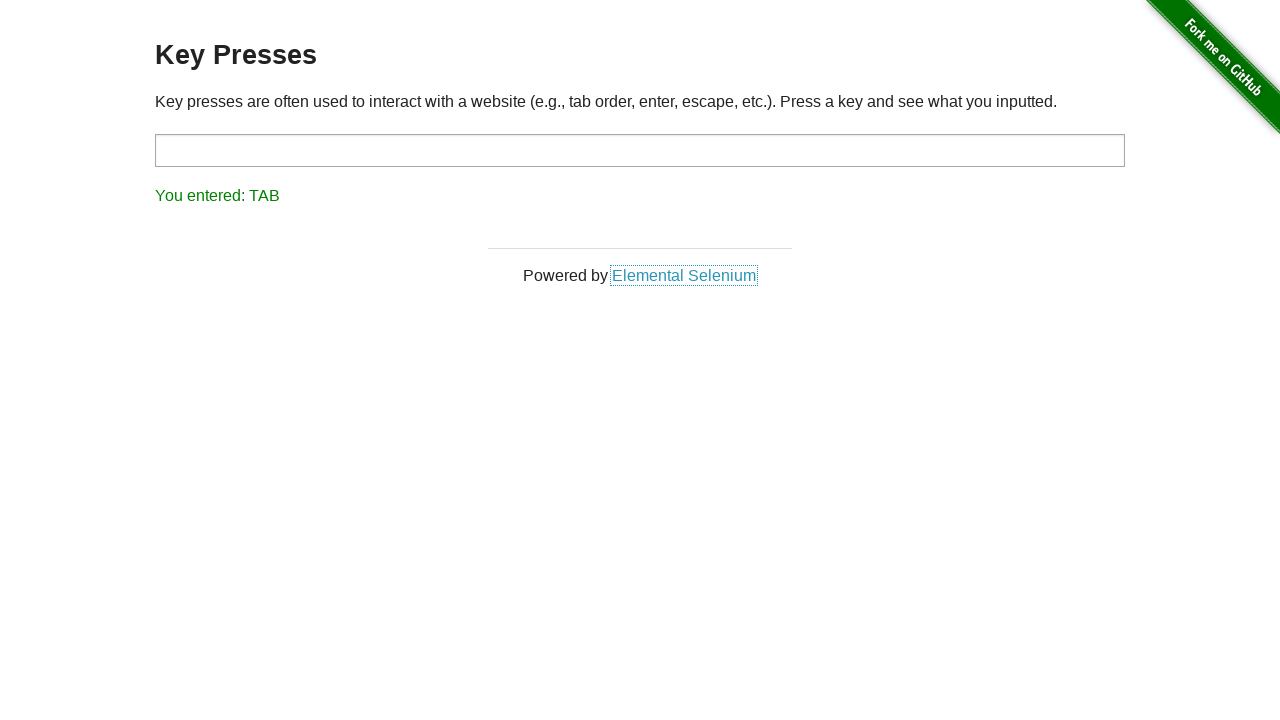

Asserted result text is 'You entered: TAB'
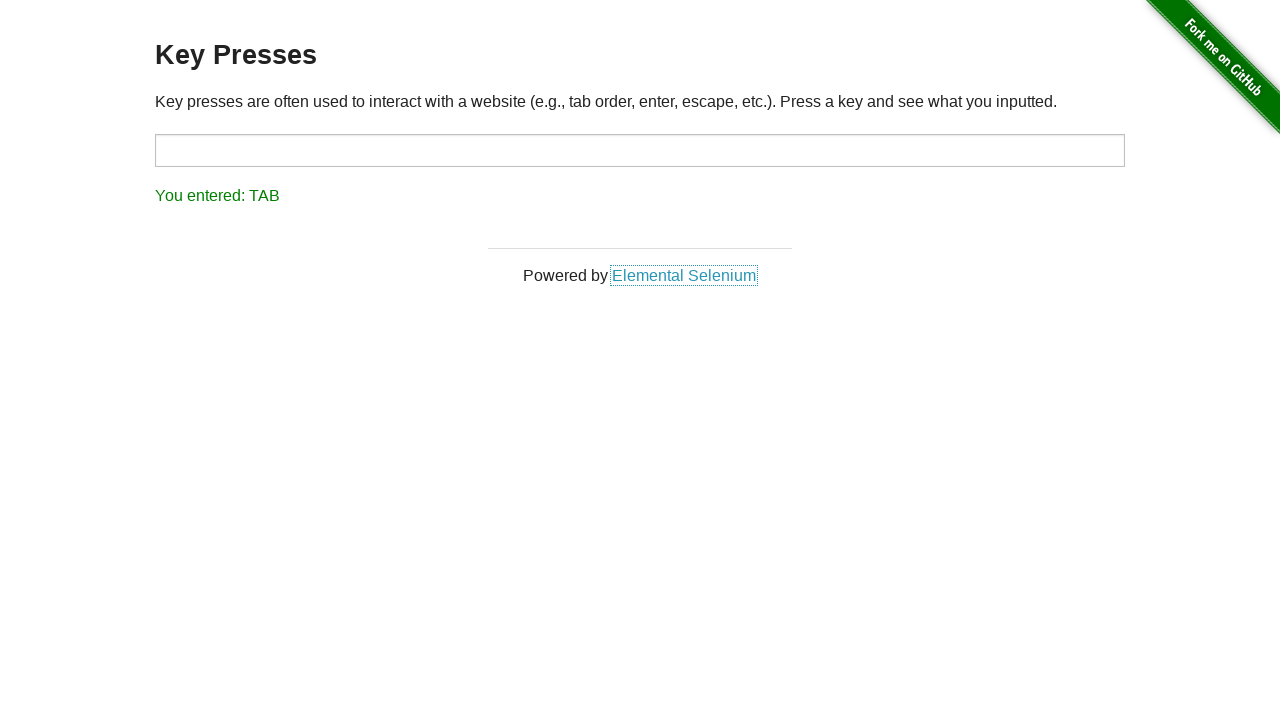

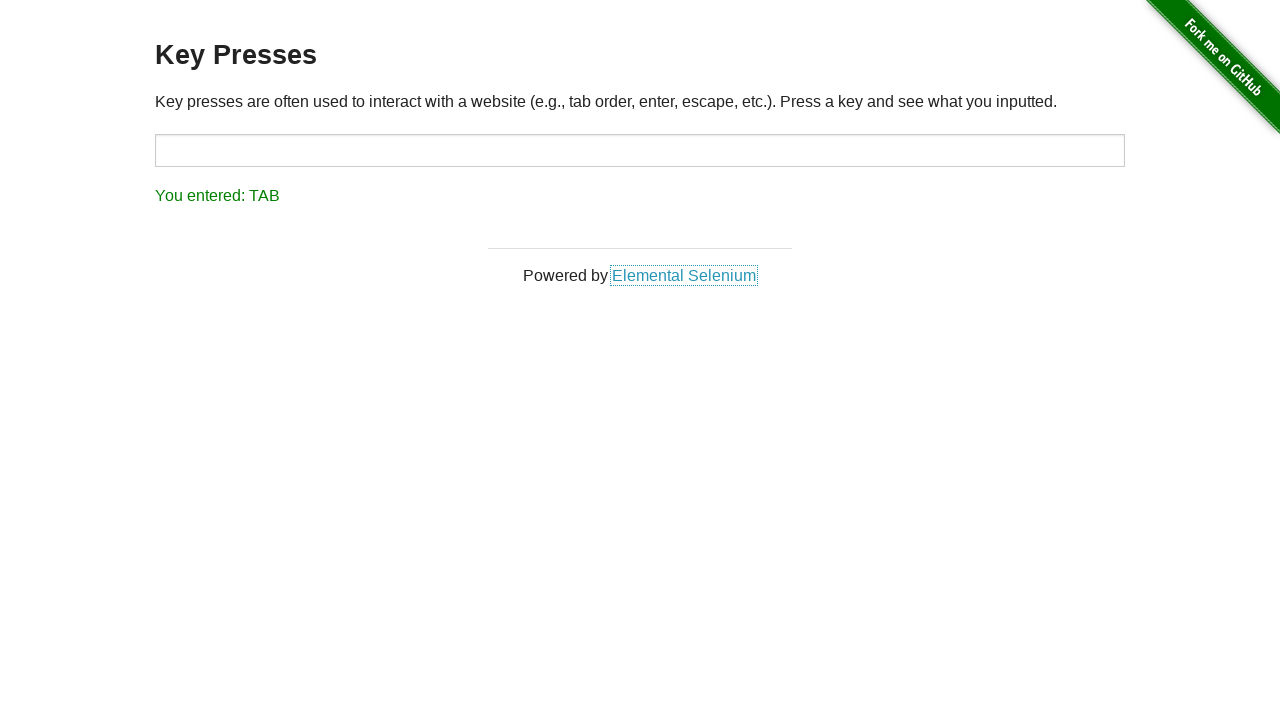